Tests file download functionality by navigating to a download page, clicking on a download link, and verifying the download behavior.

Starting URL: https://the-internet.herokuapp.com/download

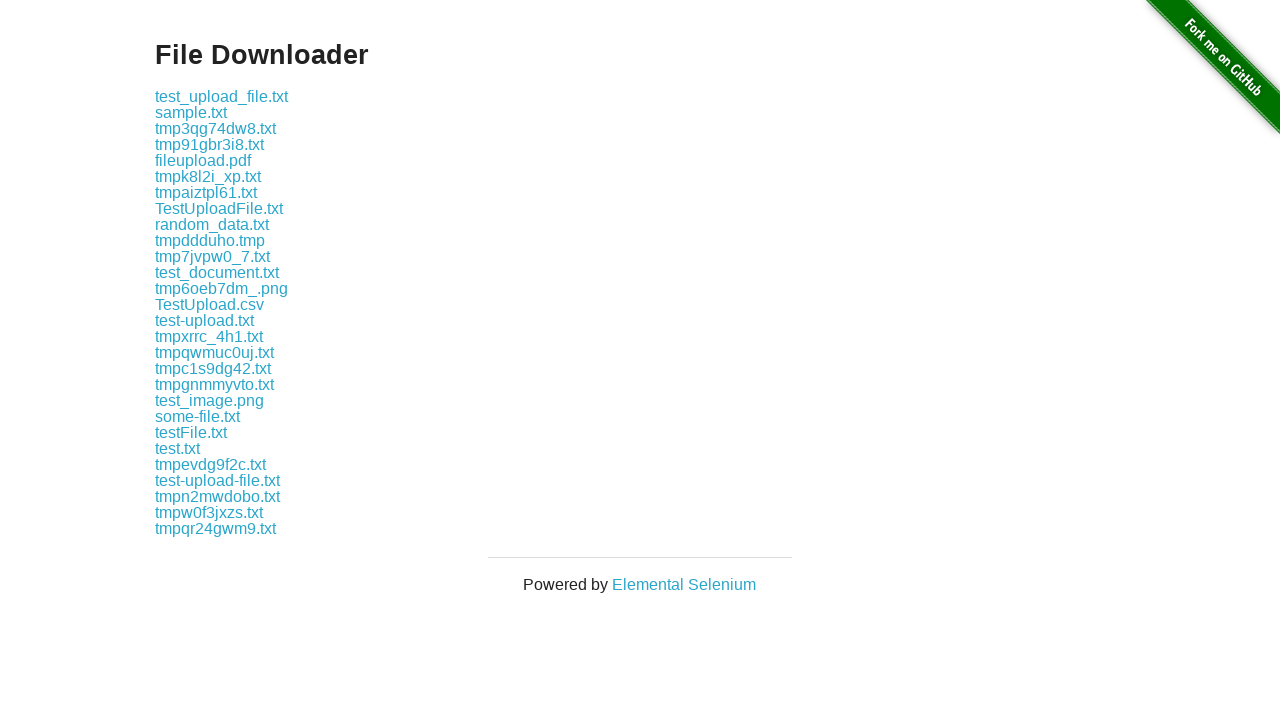

Waited for download section to load
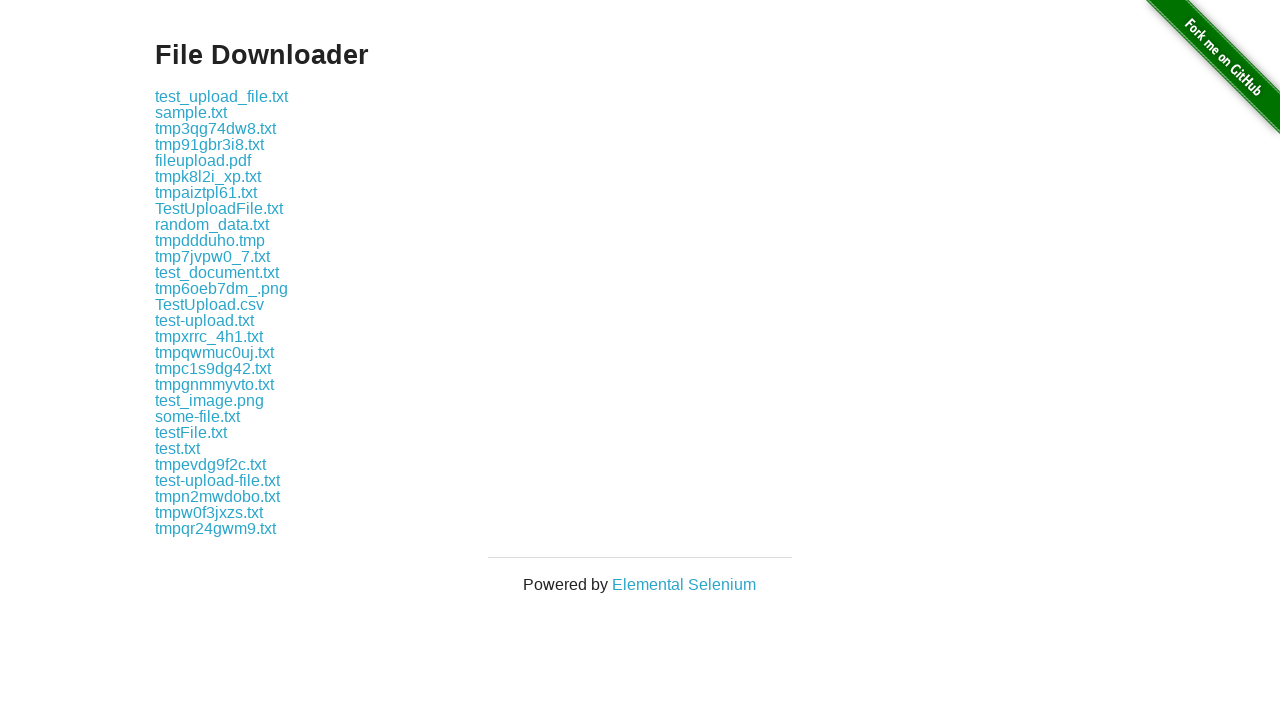

Located all download links on the page
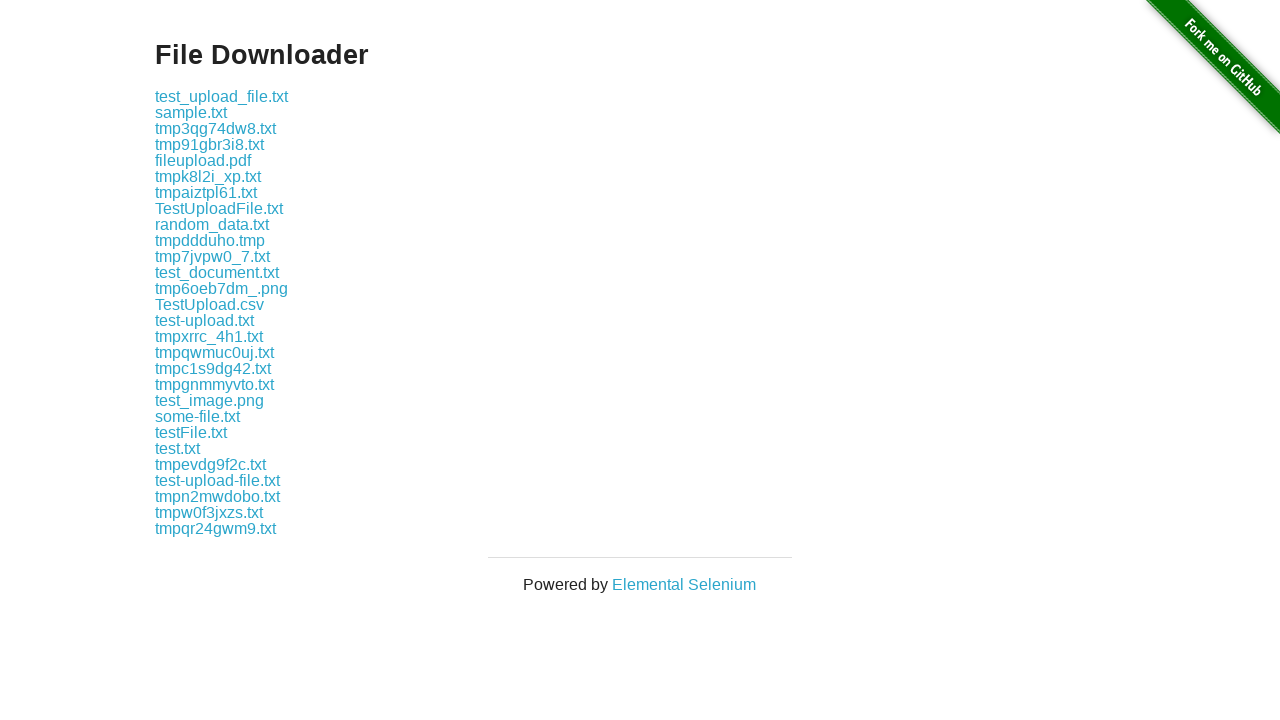

Selected the first download link
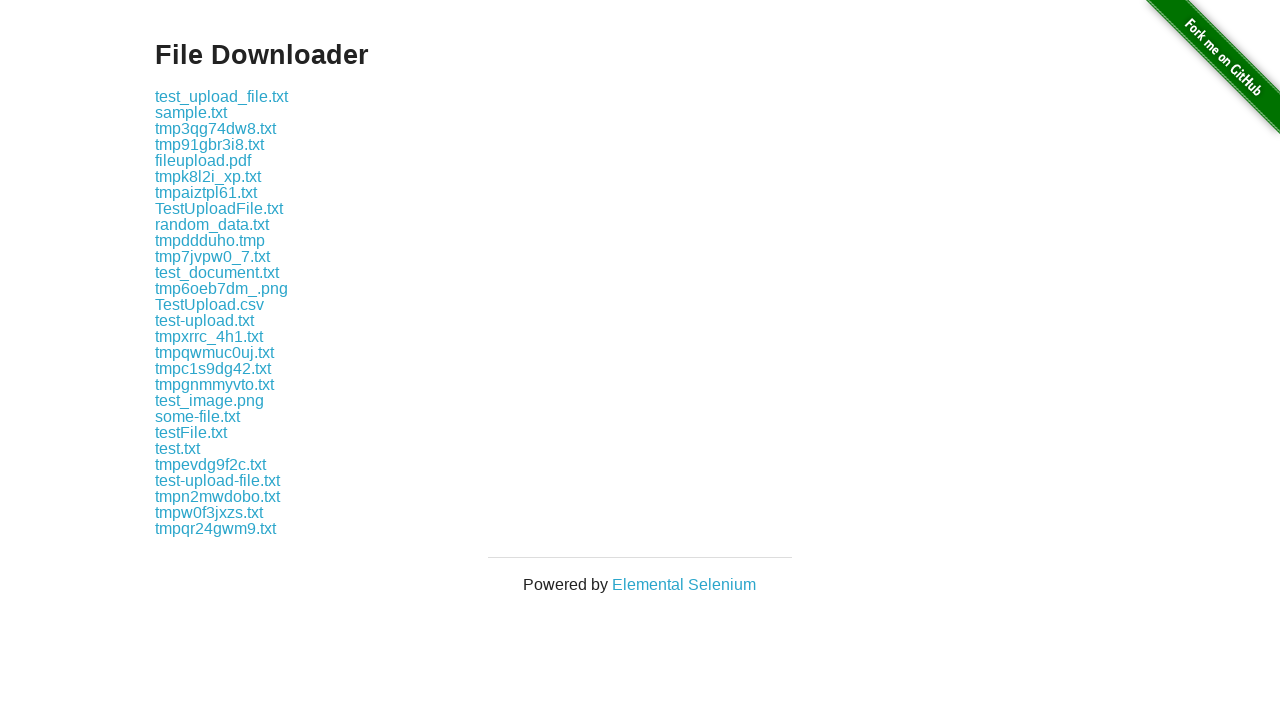

Retrieved download link file name: test_upload_file.txt
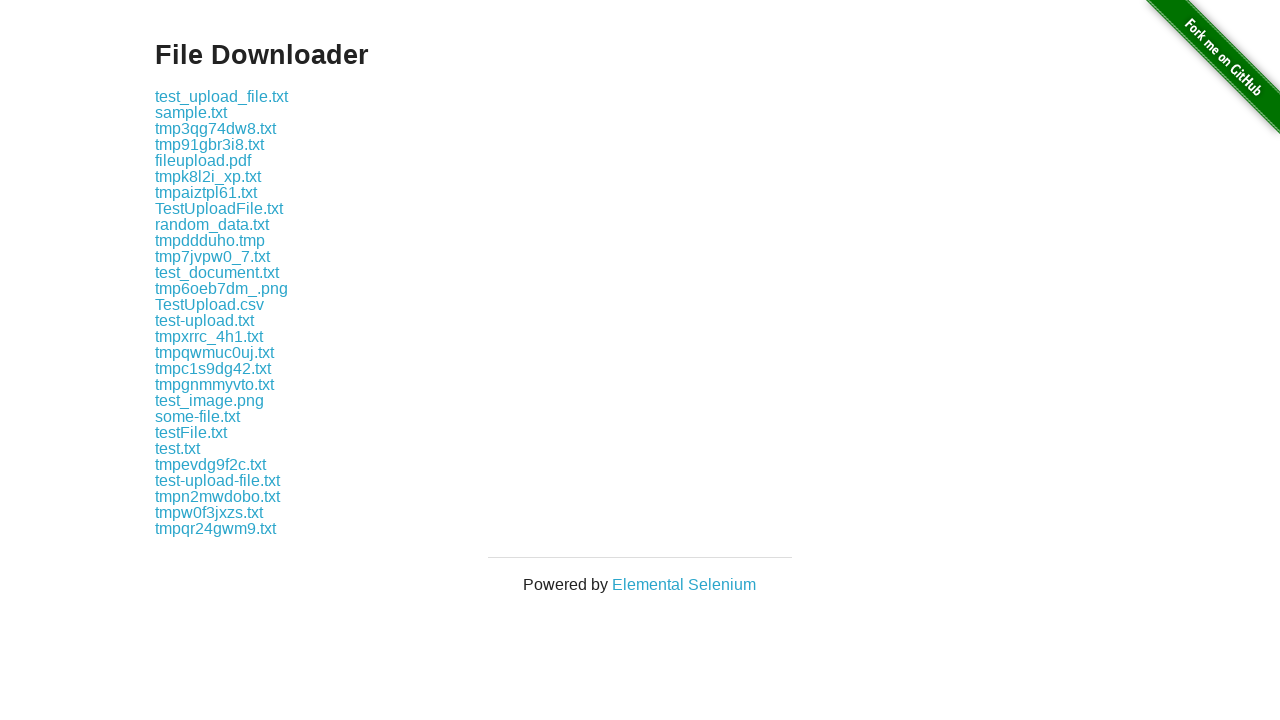

Clicked on the first download link and started monitoring for download at (222, 96) on .example a >> nth=0
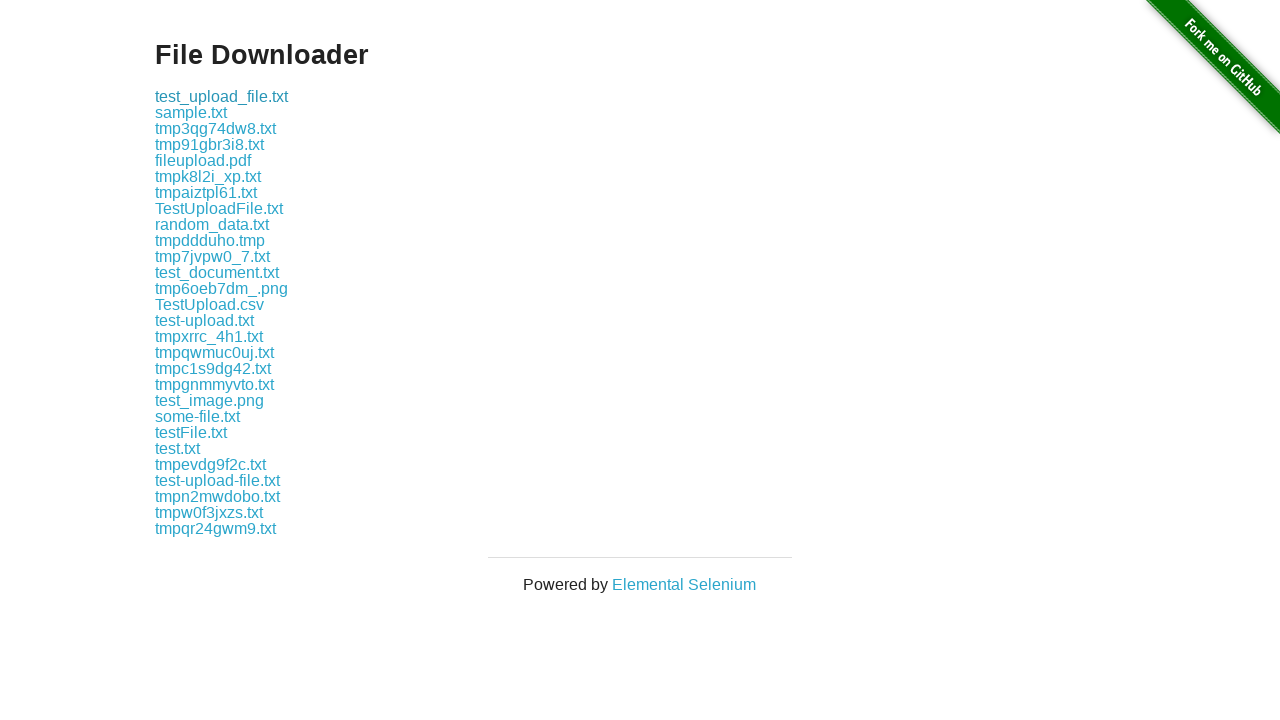

Download completed successfully
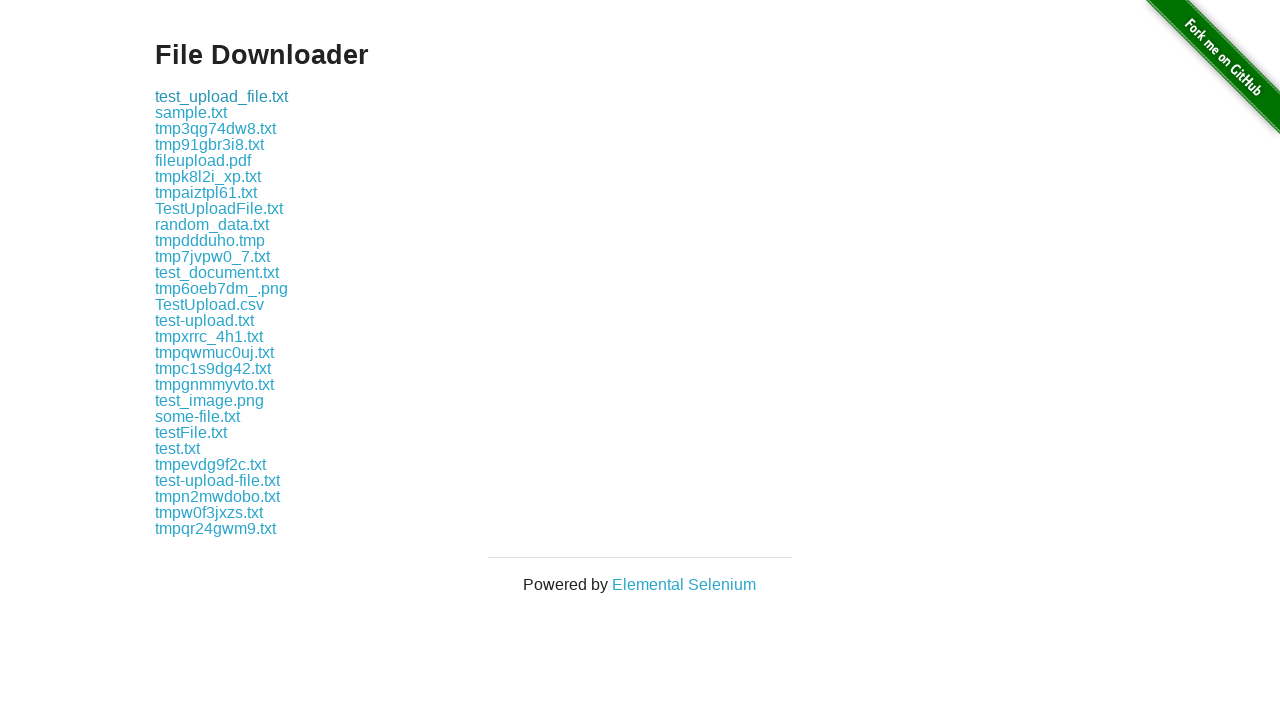

Verified download file path: /tmp/playwright-artifacts-PyH0d7/b660bbbf-e75d-47c3-b2cd-0391f444a63f
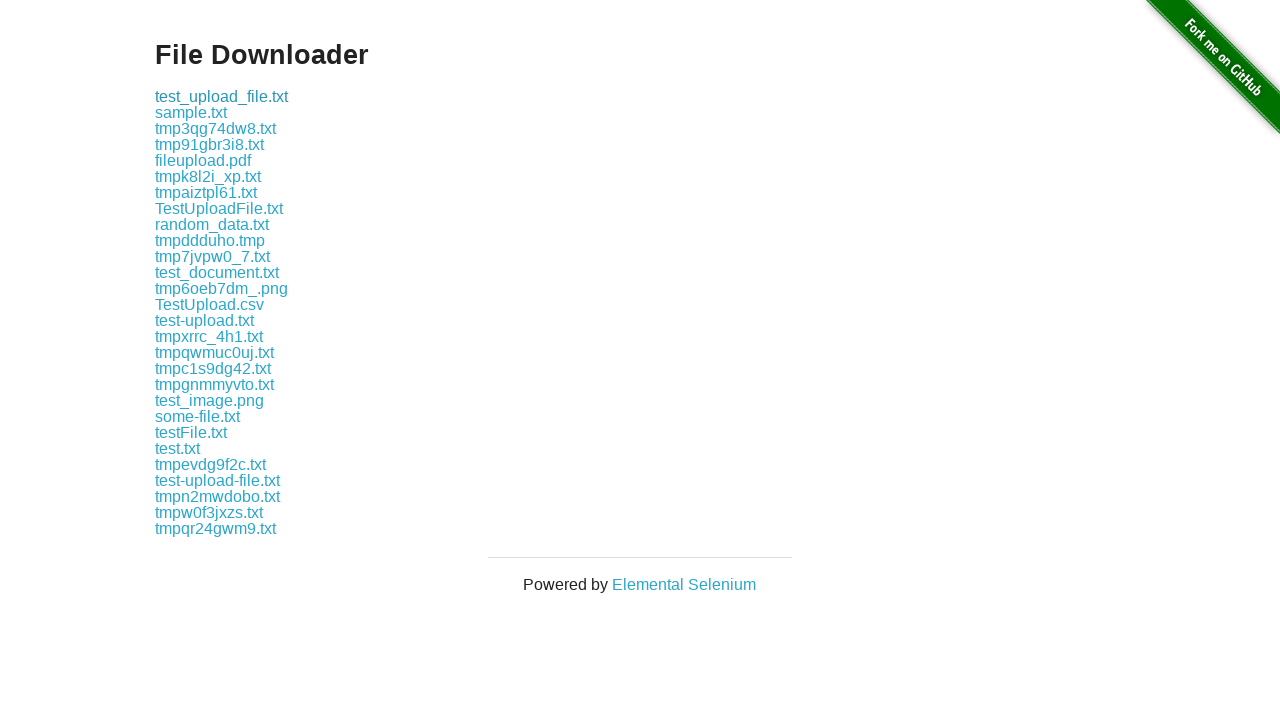

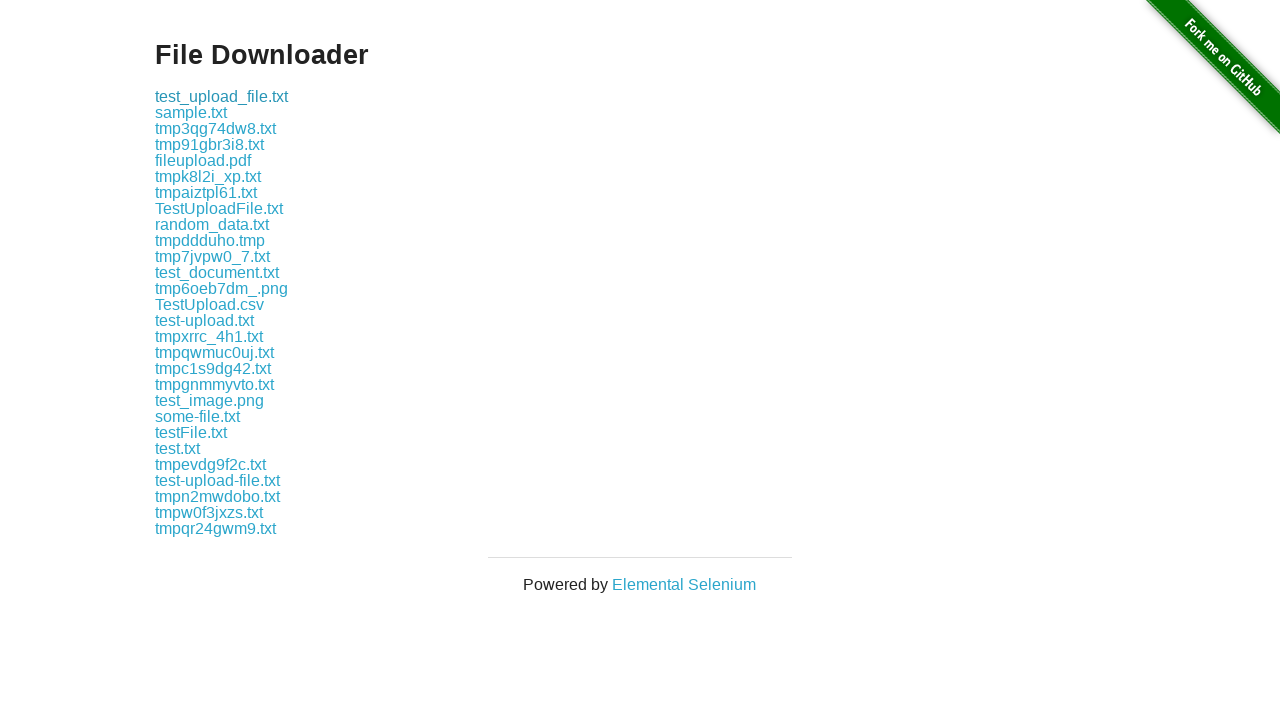